Tests dynamic content page by navigating to it and verifying content elements are loaded

Starting URL: https://the-internet.herokuapp.com/

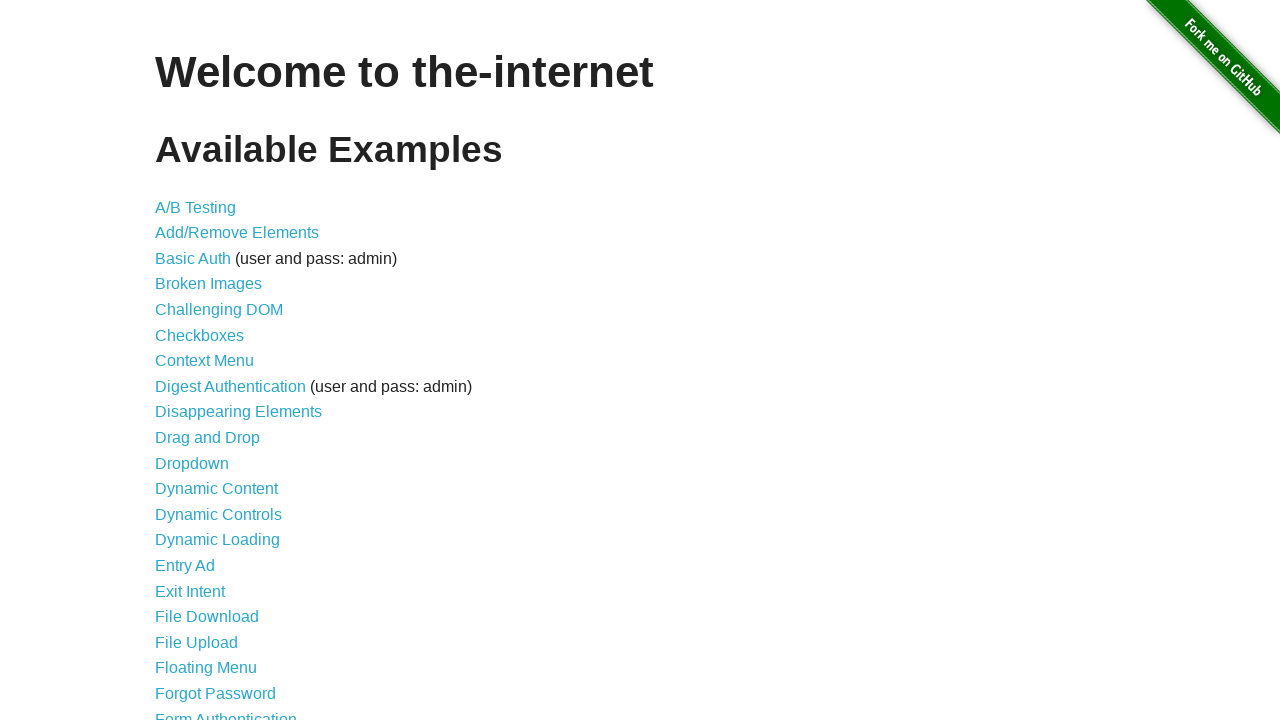

Navigated to dynamic content page
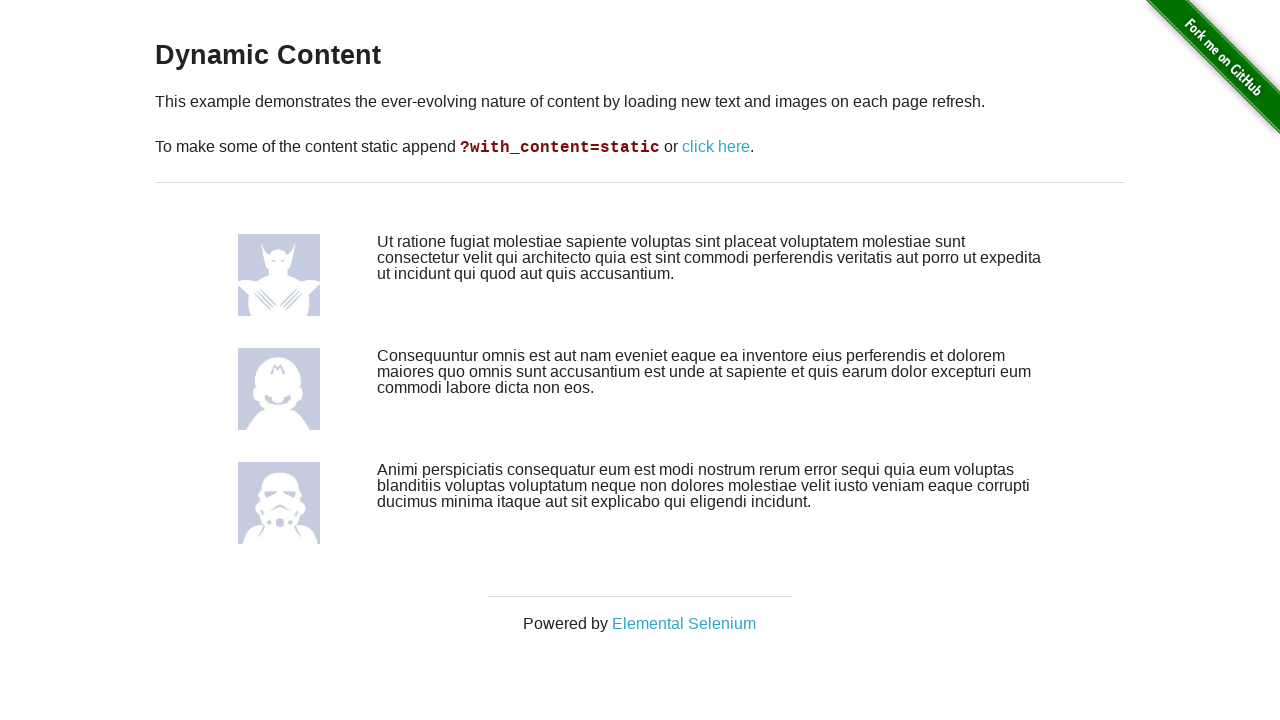

Content rows loaded on dynamic content page
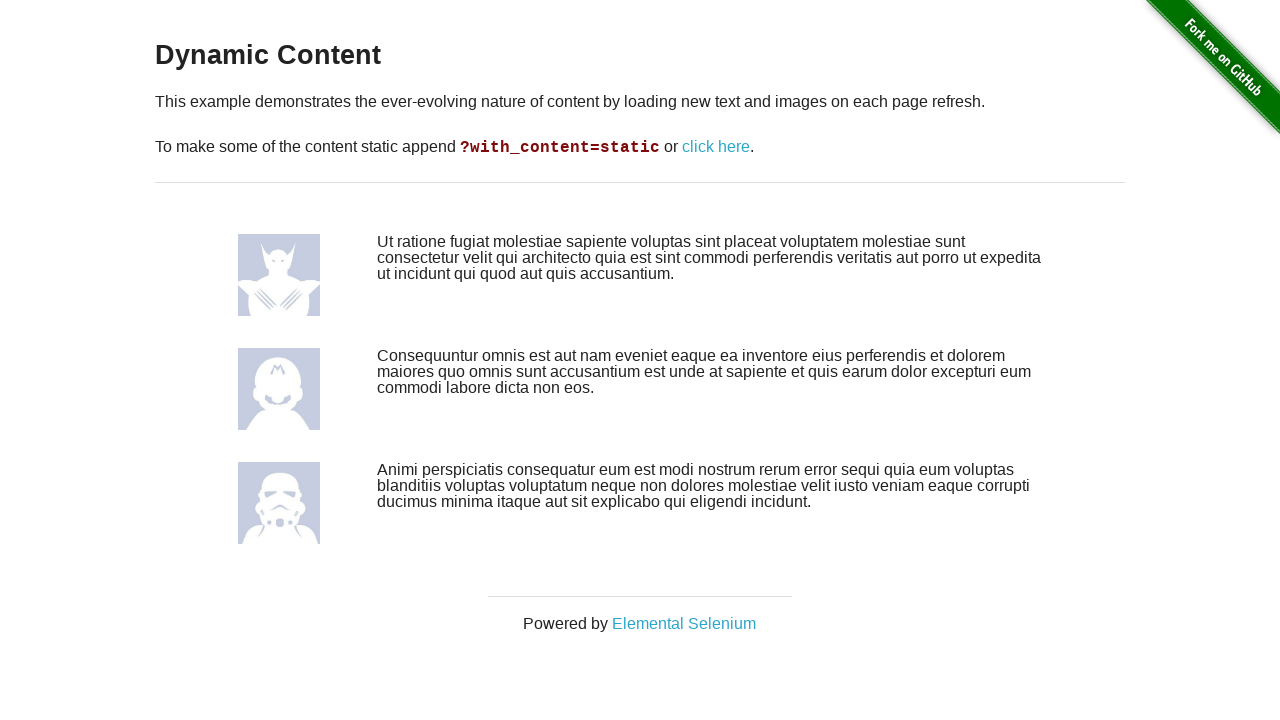

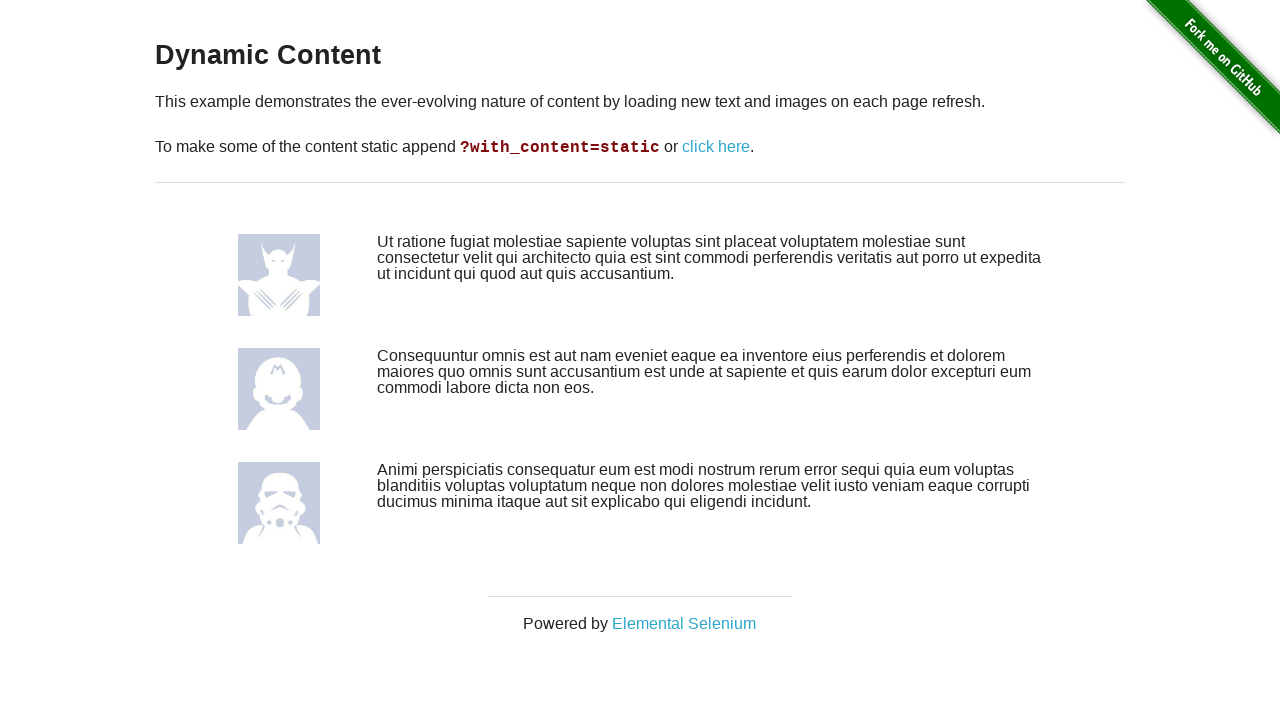